Tests a dynamic autocomplete dropdown by typing a partial country name, waiting for suggestions to appear, and selecting a specific country from the list

Starting URL: https://rahulshettyacademy.com/dropdownsPractise/

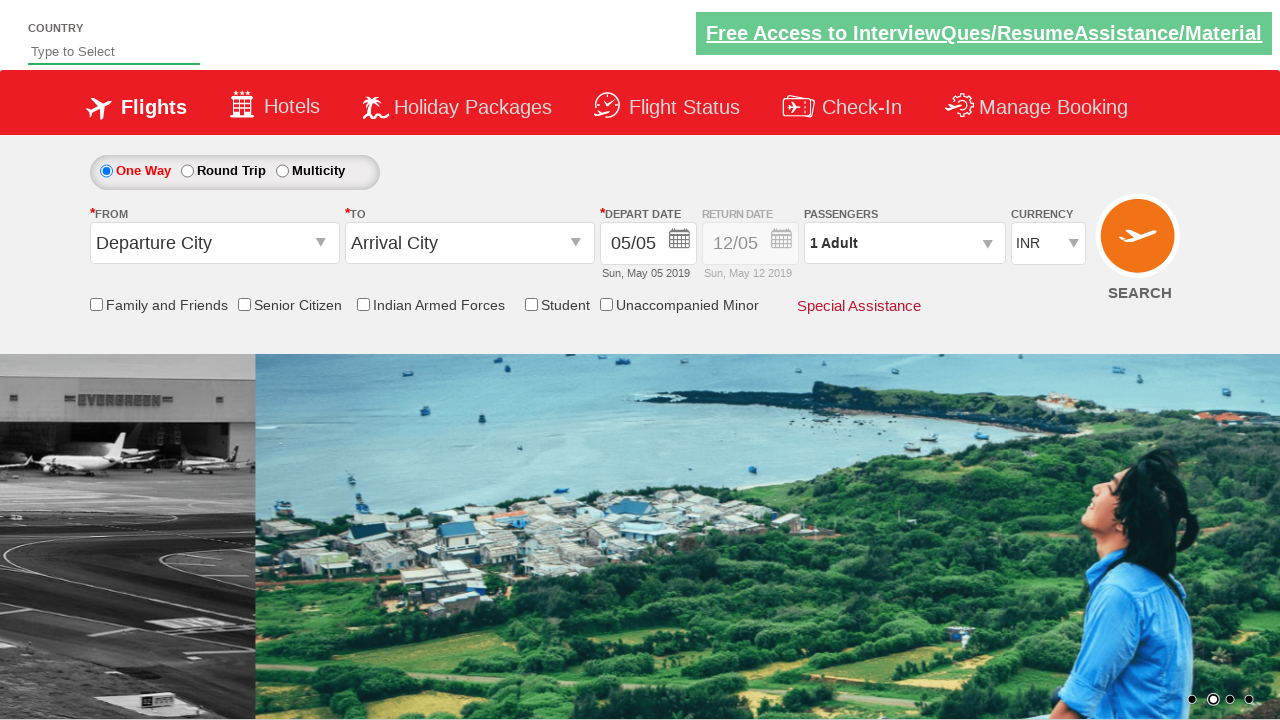

Typed 'ind' in autosuggest field to trigger dynamic dropdown on #autosuggest
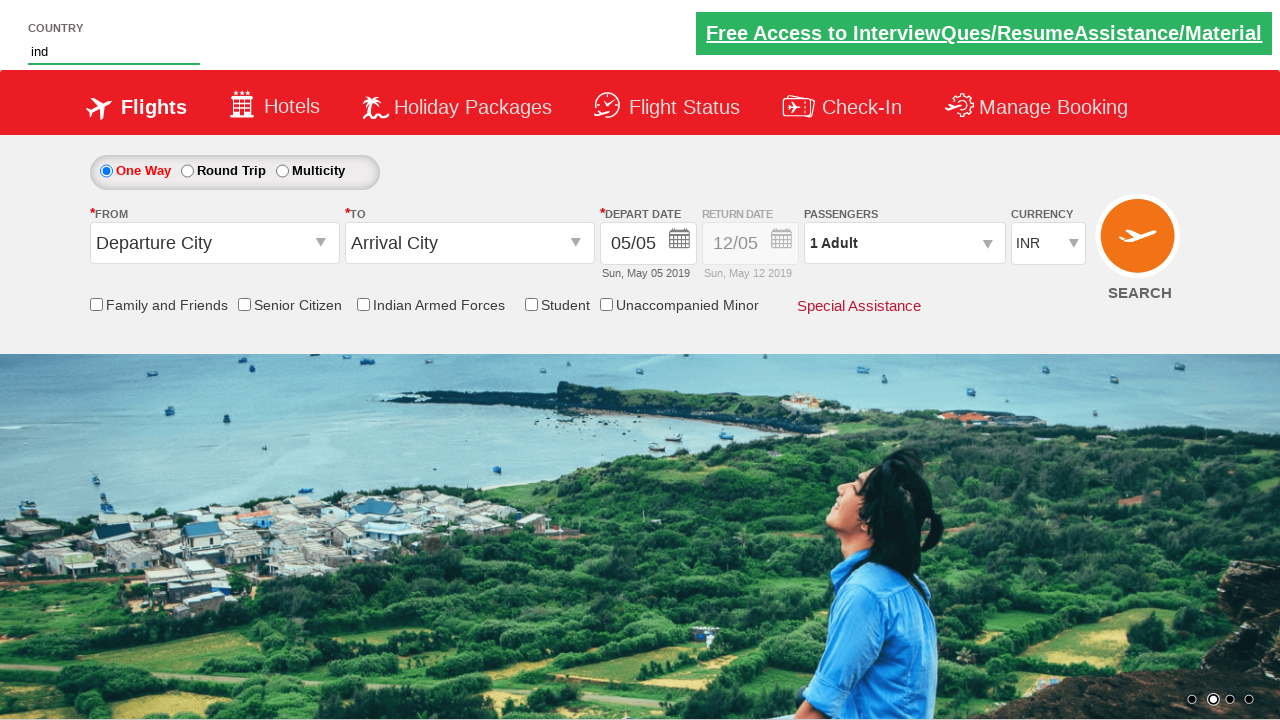

Autocomplete suggestions appeared
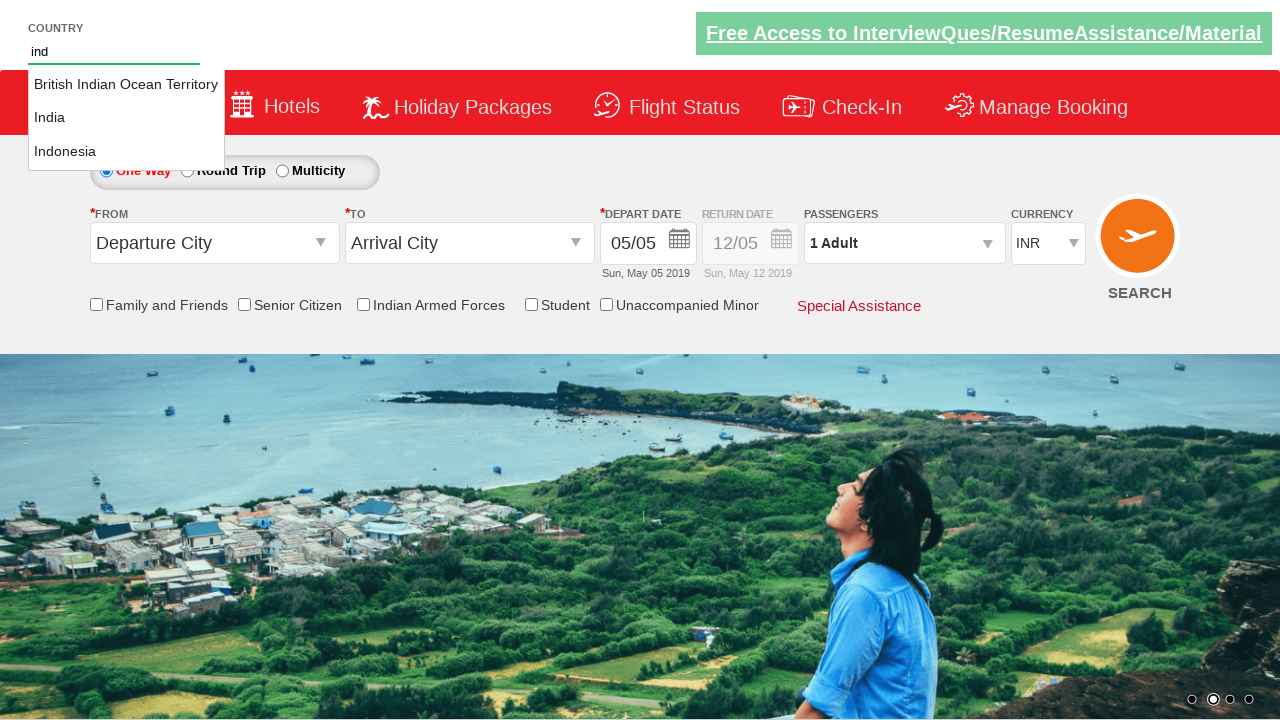

Located all country suggestion elements
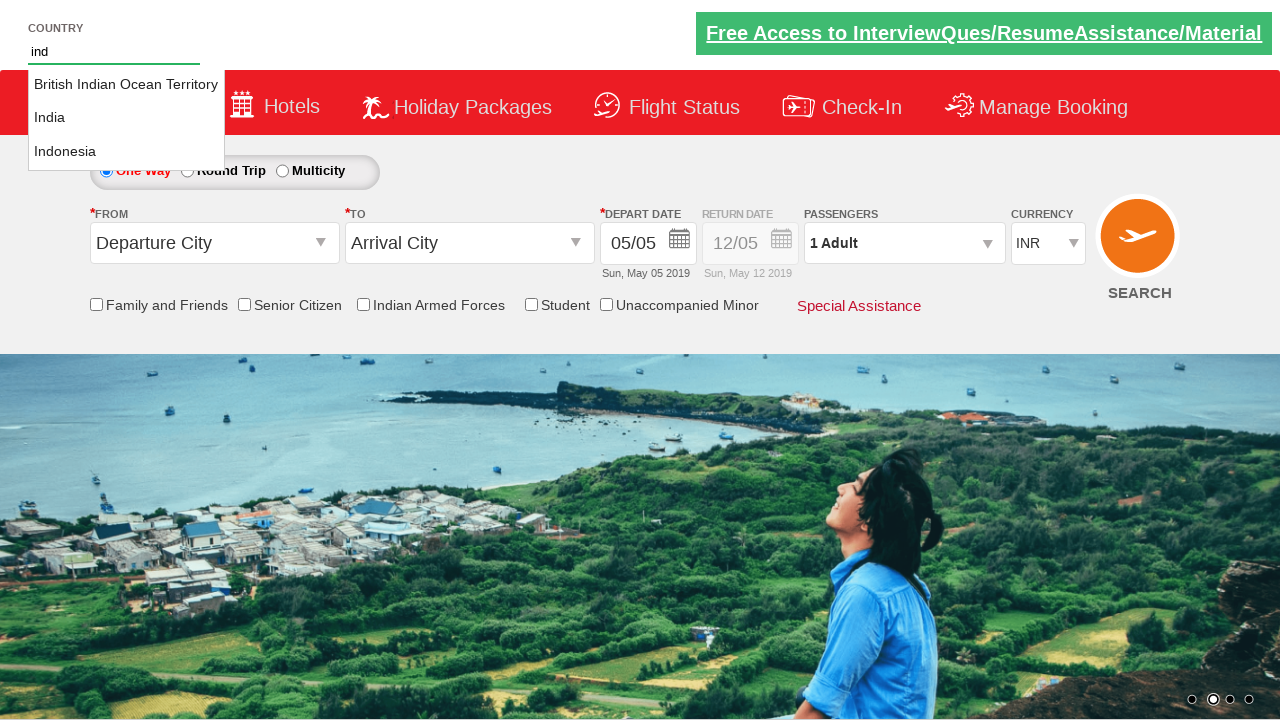

Found 3 country suggestions in dropdown
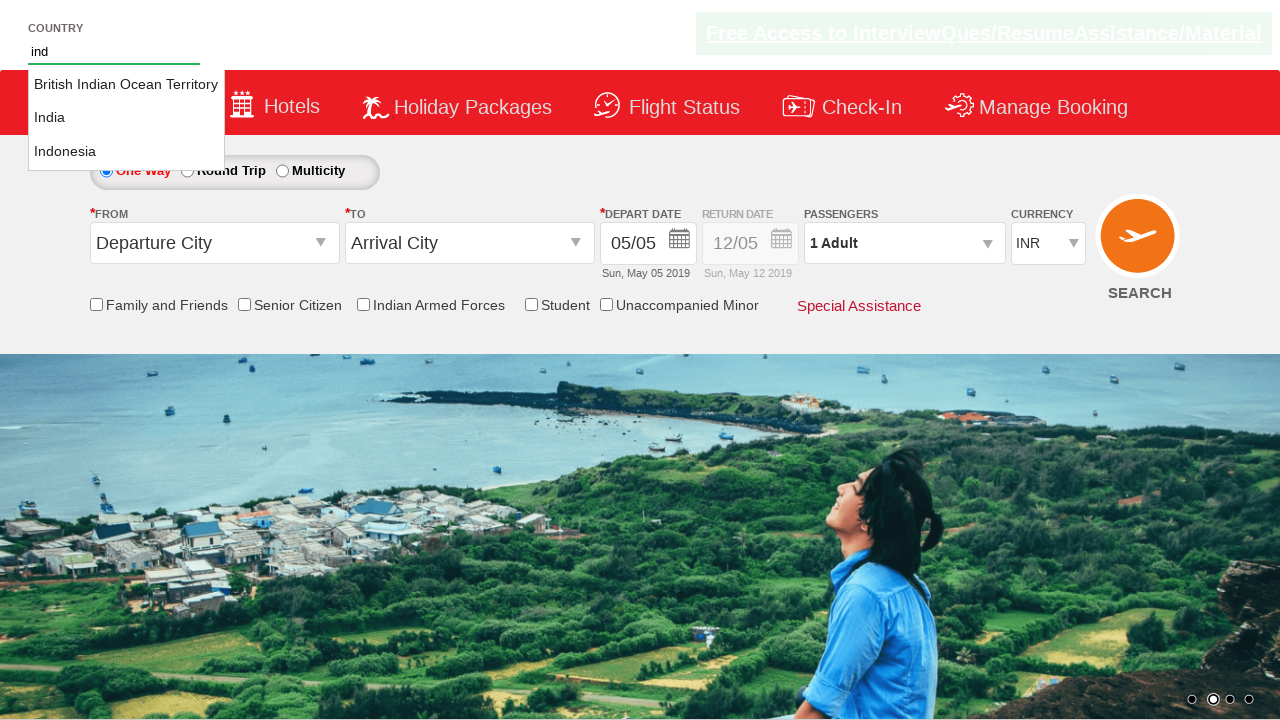

Selected 'India' from the dropdown suggestions at (126, 118) on li.ui-menu-item a >> nth=1
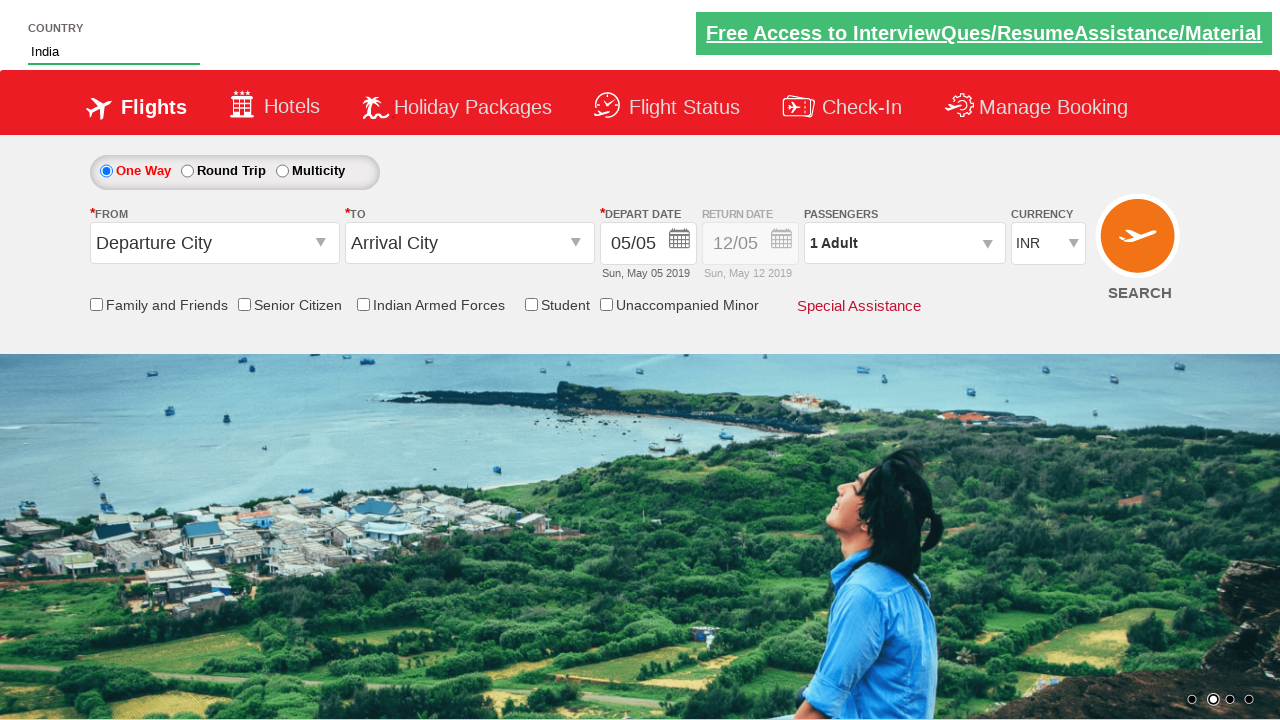

Verified autosuggest field contains 'India'
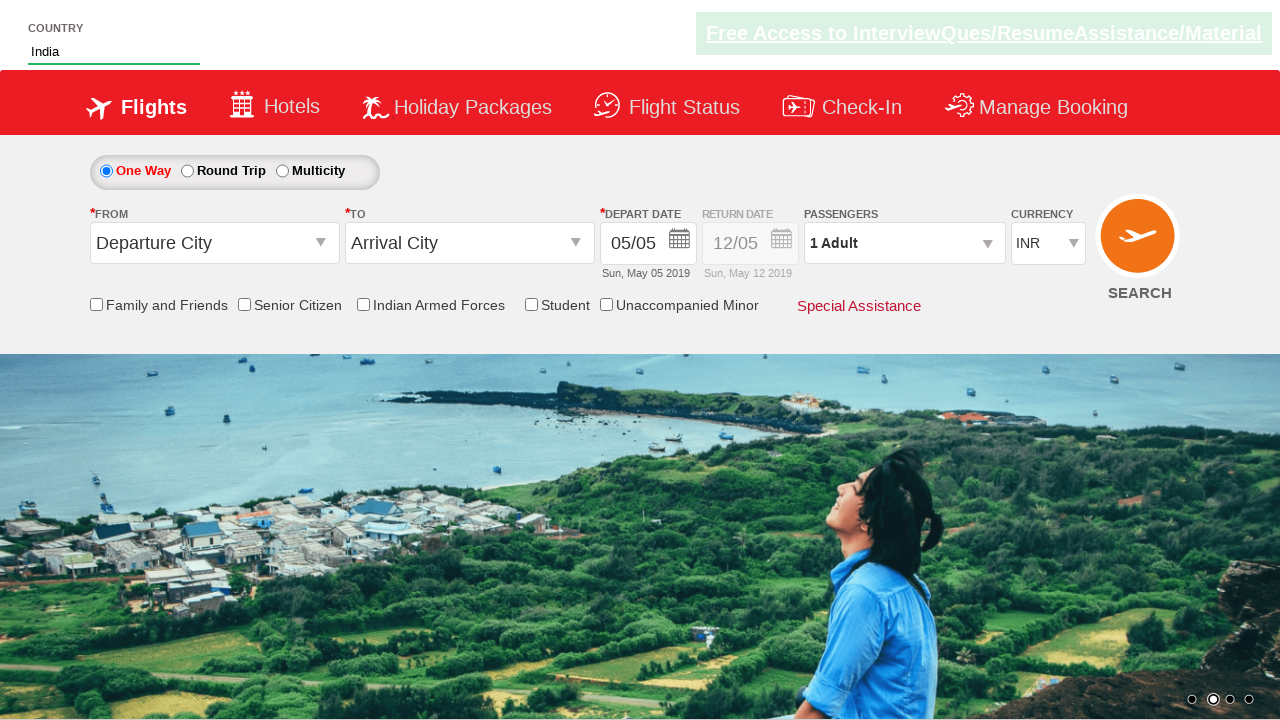

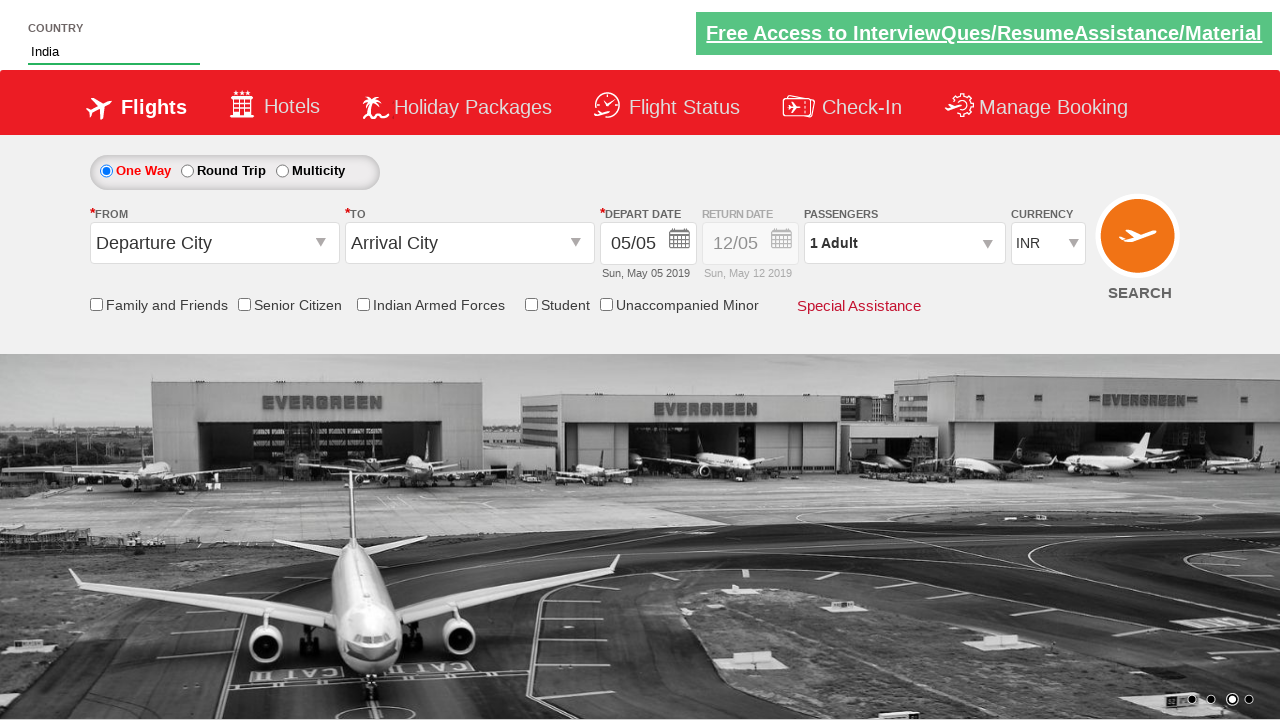